Navigates to Cheapoair website and clicks on the Customer Support link

Starting URL: https://www.cheapoair.com/

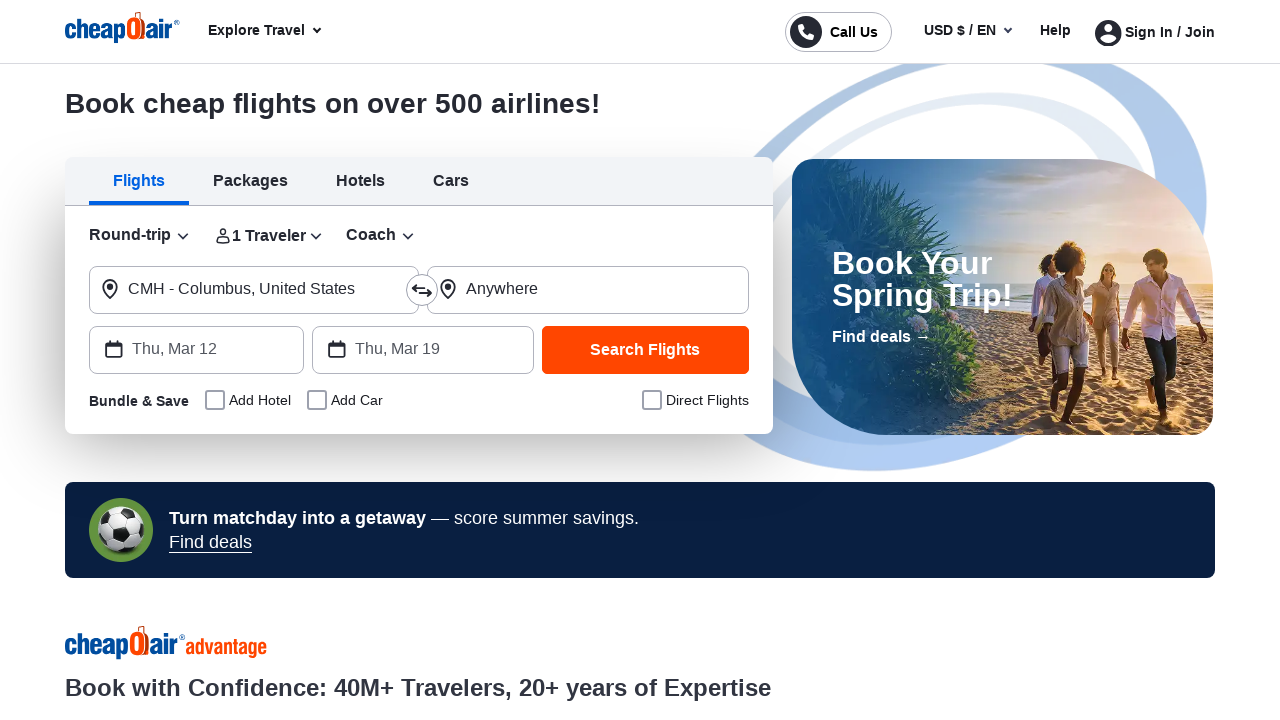

Navigated to Cheapoair website
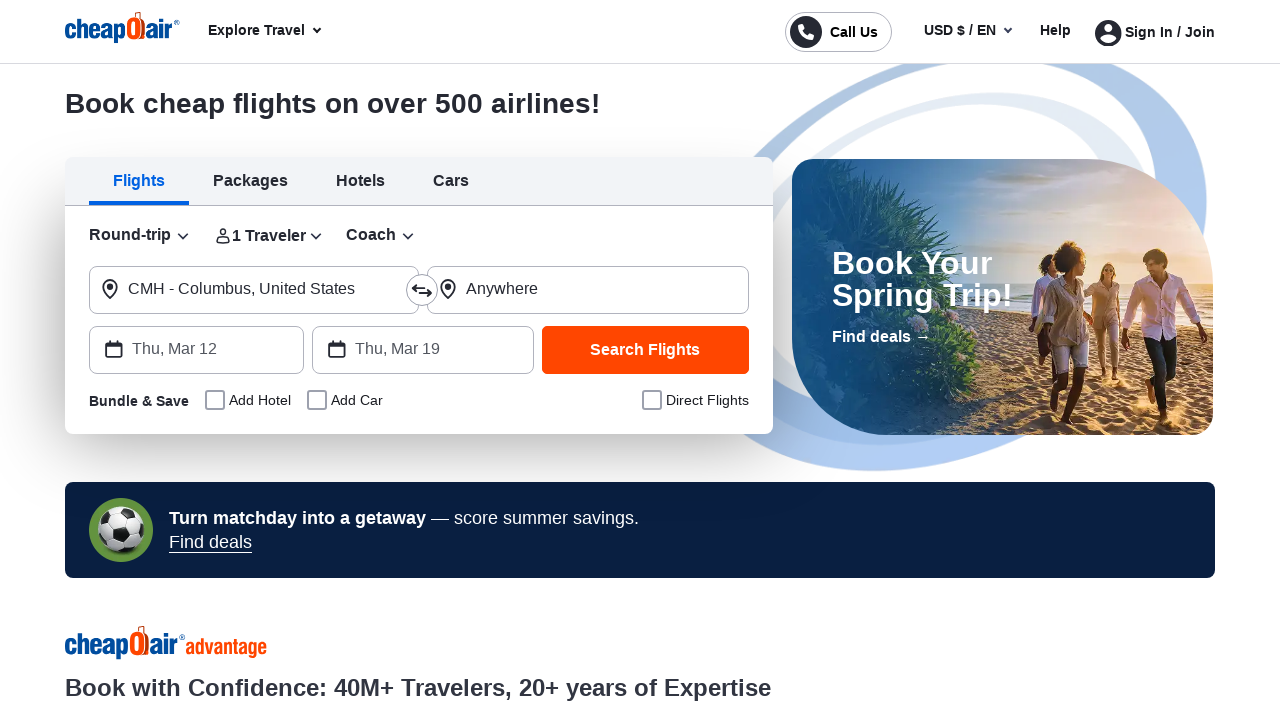

Clicked on the Customer Support link at (626, 361) on a:has-text('Customer Support')
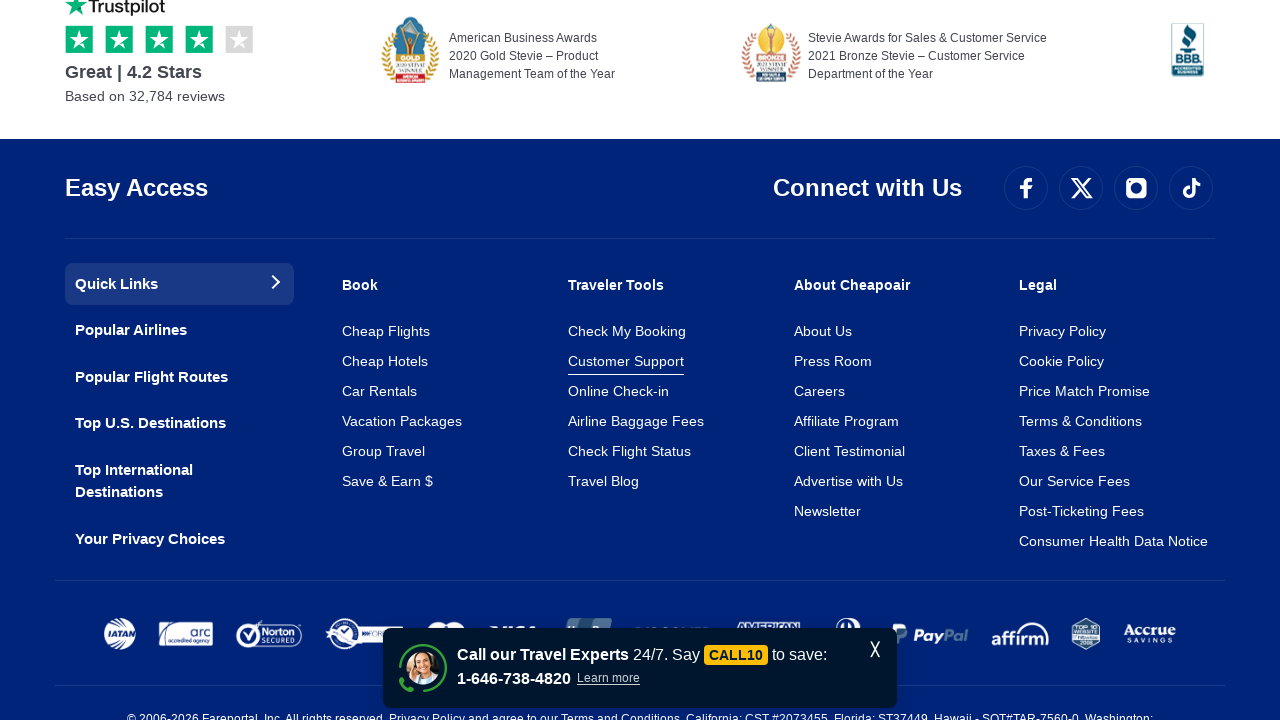

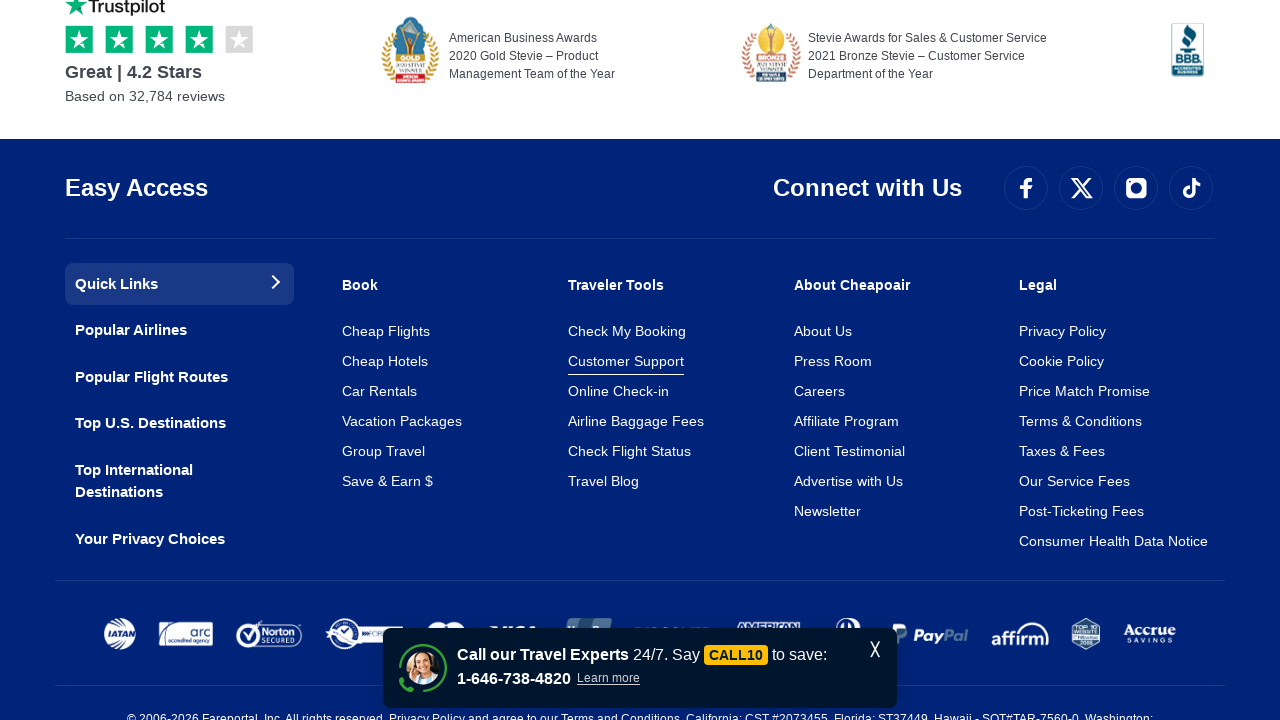